Tests that the city dropdown is disabled before selecting a state

Starting URL: https://demoqa.com/automation-practice-form

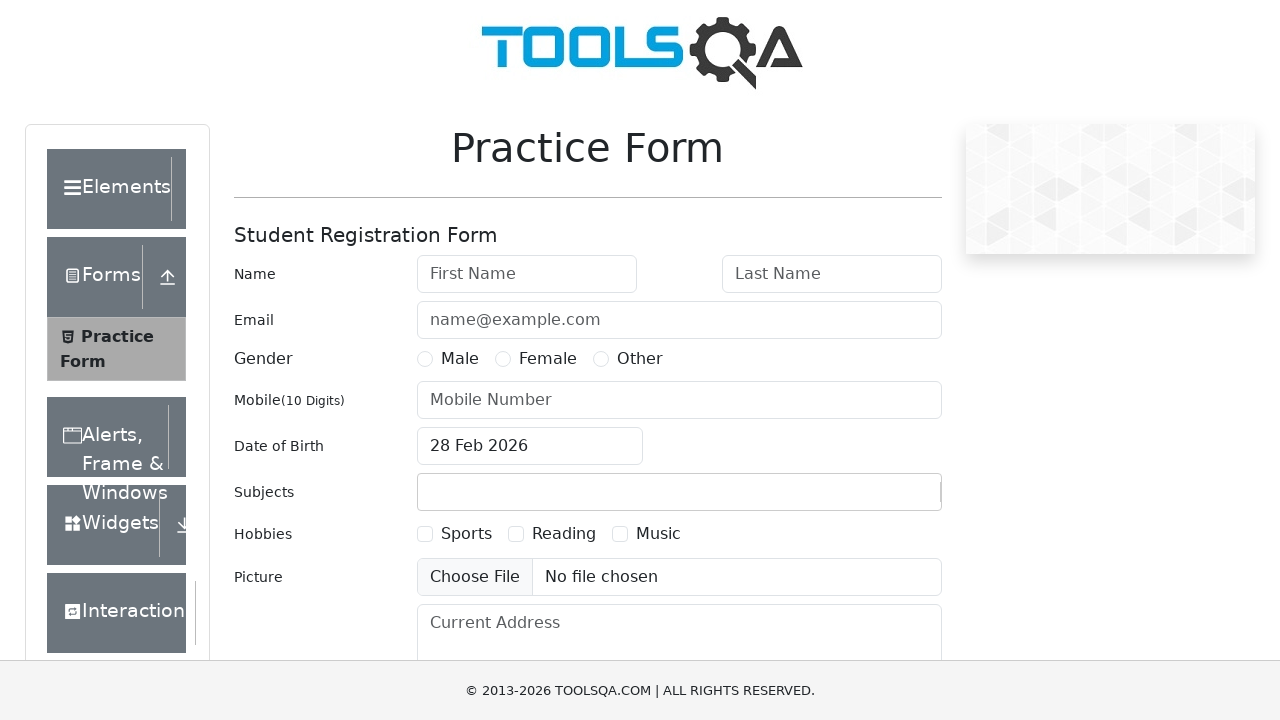

Filled first name field with 'Linda' on #firstName
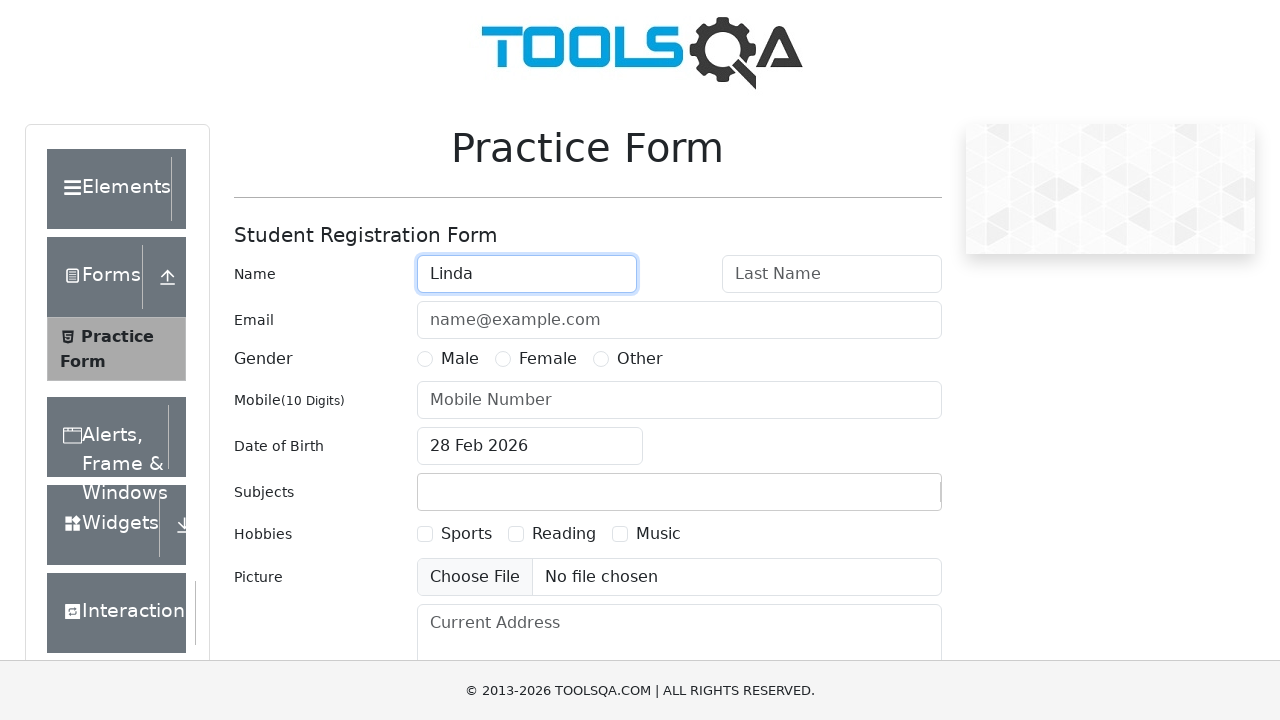

Filled last name field with 'Lewis' on #lastName
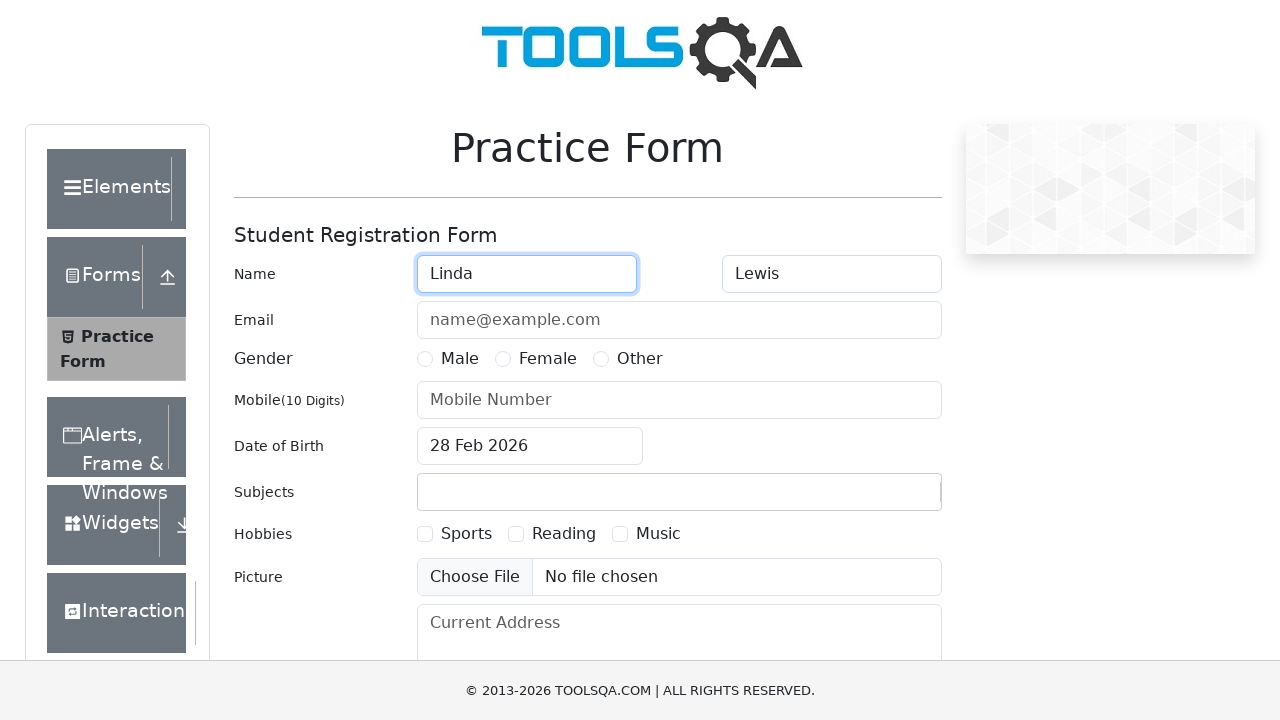

Filled user number field with '3334445555' on #userNumber
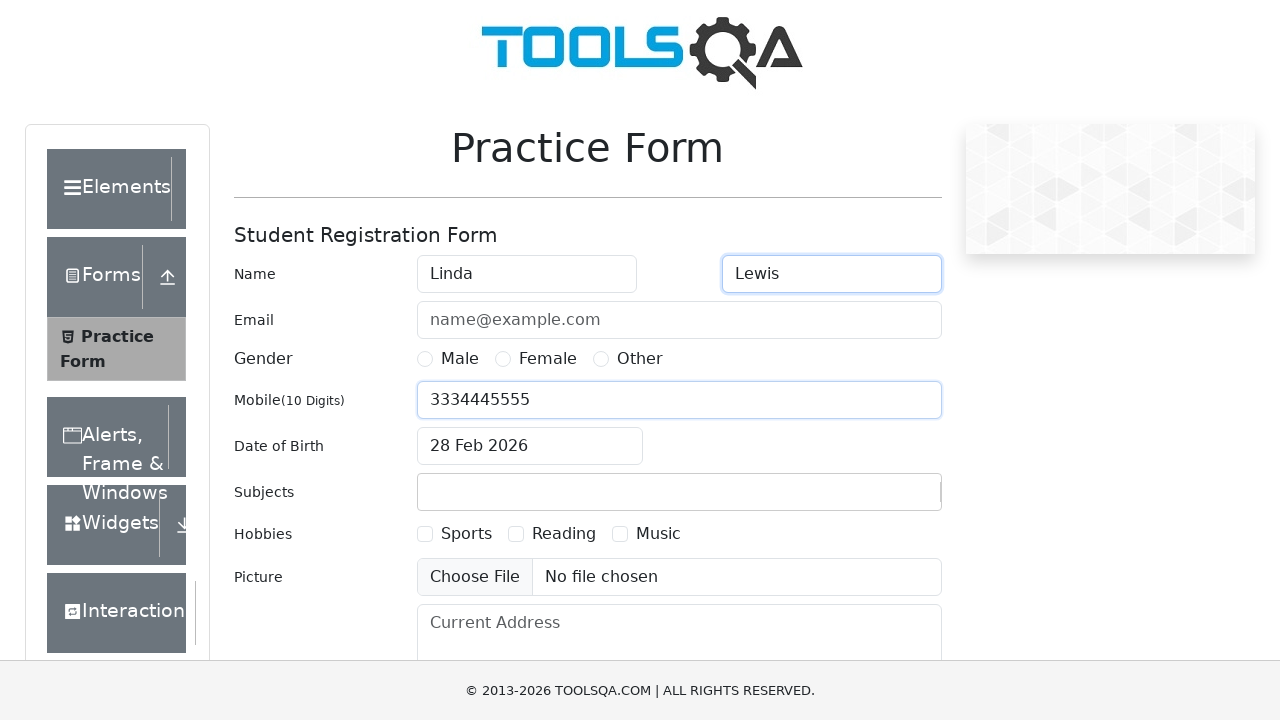

Selected 'Male' gender option at (460, 359) on xpath=//label[contains(text(),'Male')]
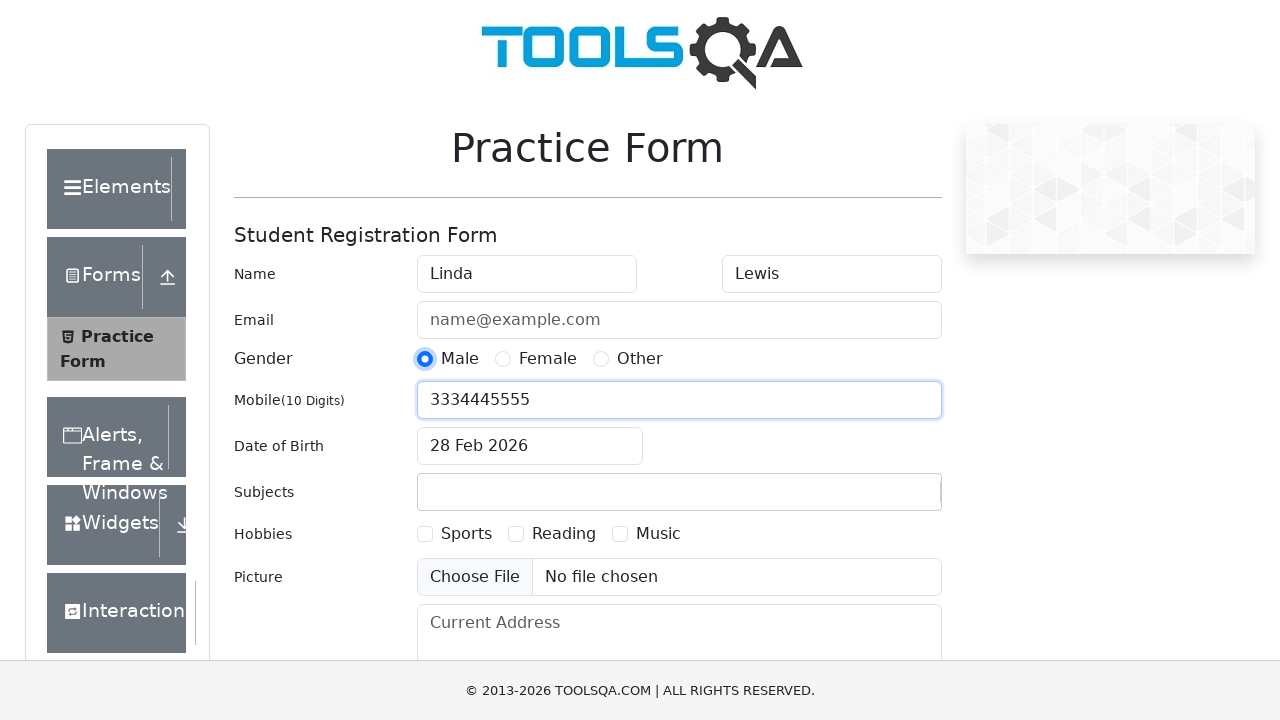

Verified city dropdown is disabled before state selection
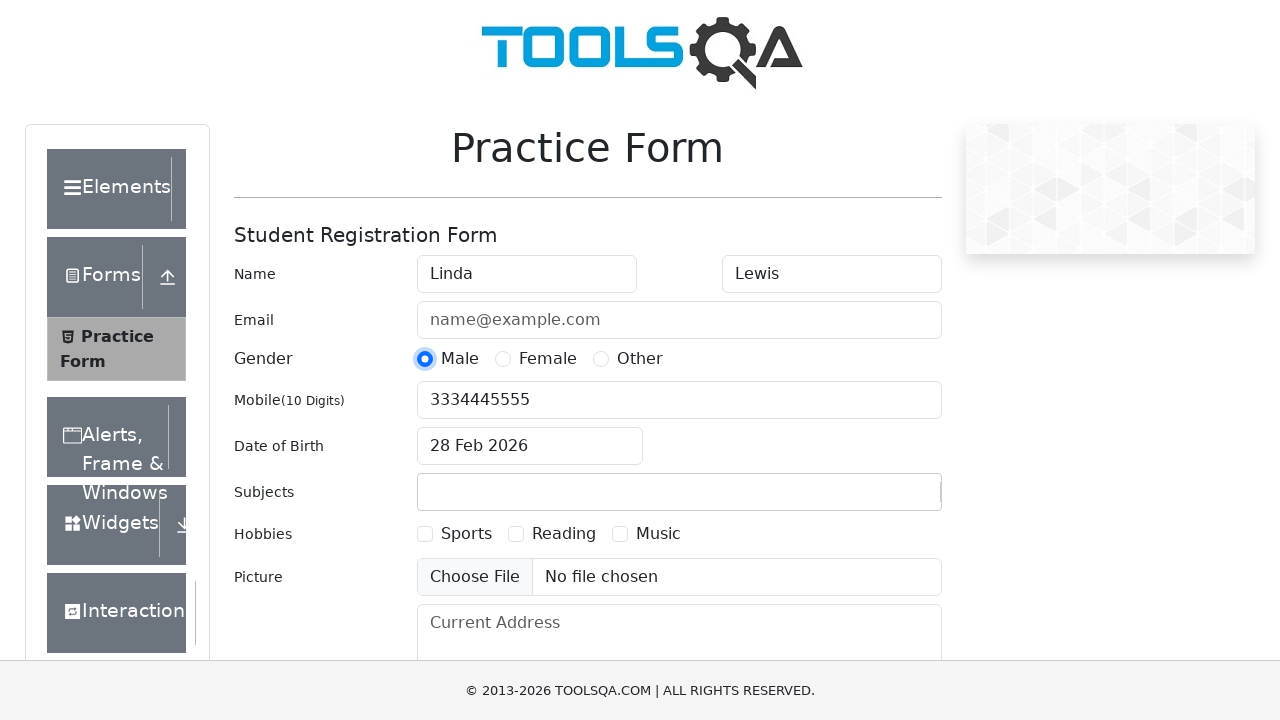

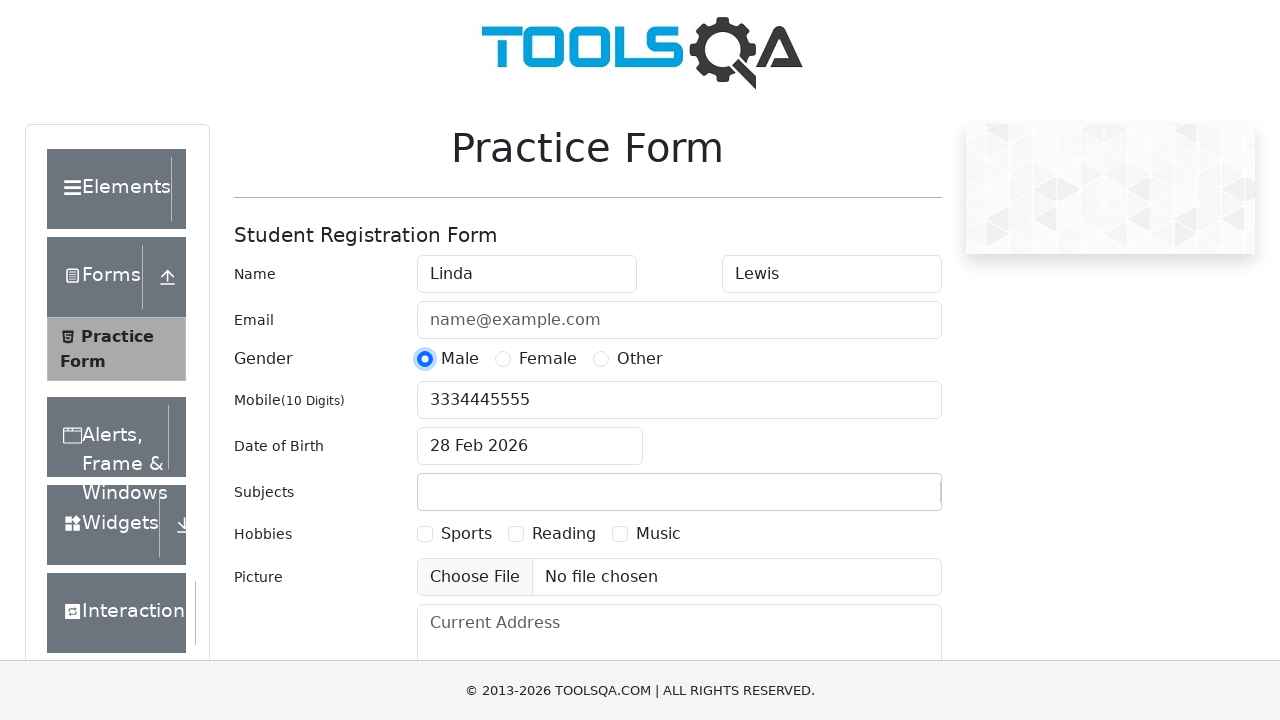